Tests selecting an option from a dropdown menu and verifying the selection was successful

Starting URL: http://the-internet.herokuapp.com/dropdown

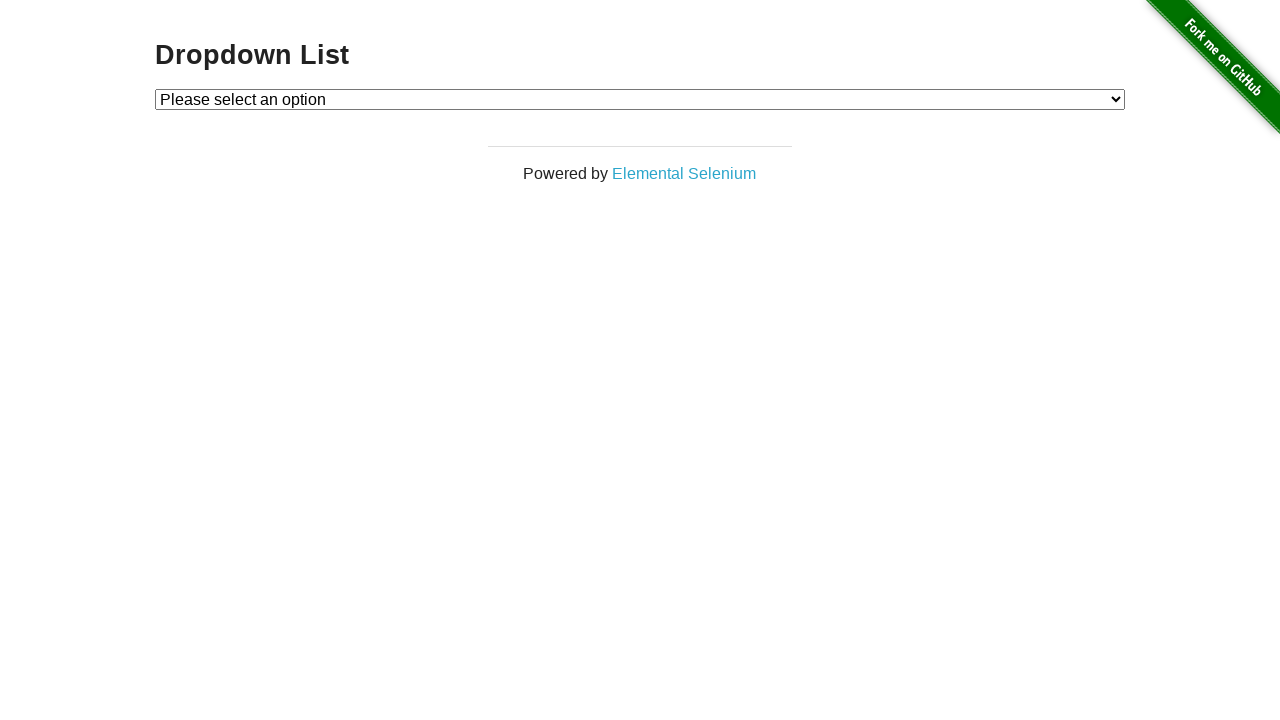

Selected 'Option 1' from dropdown menu on #dropdown
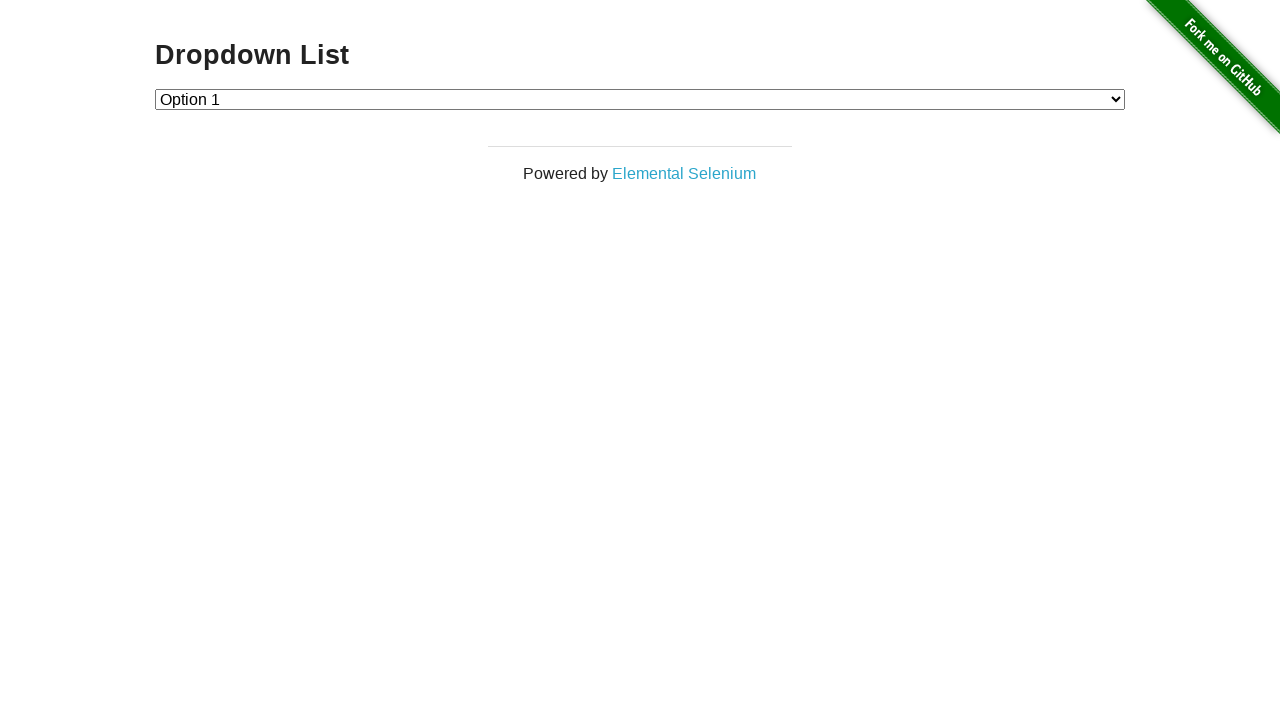

Retrieved selected dropdown value
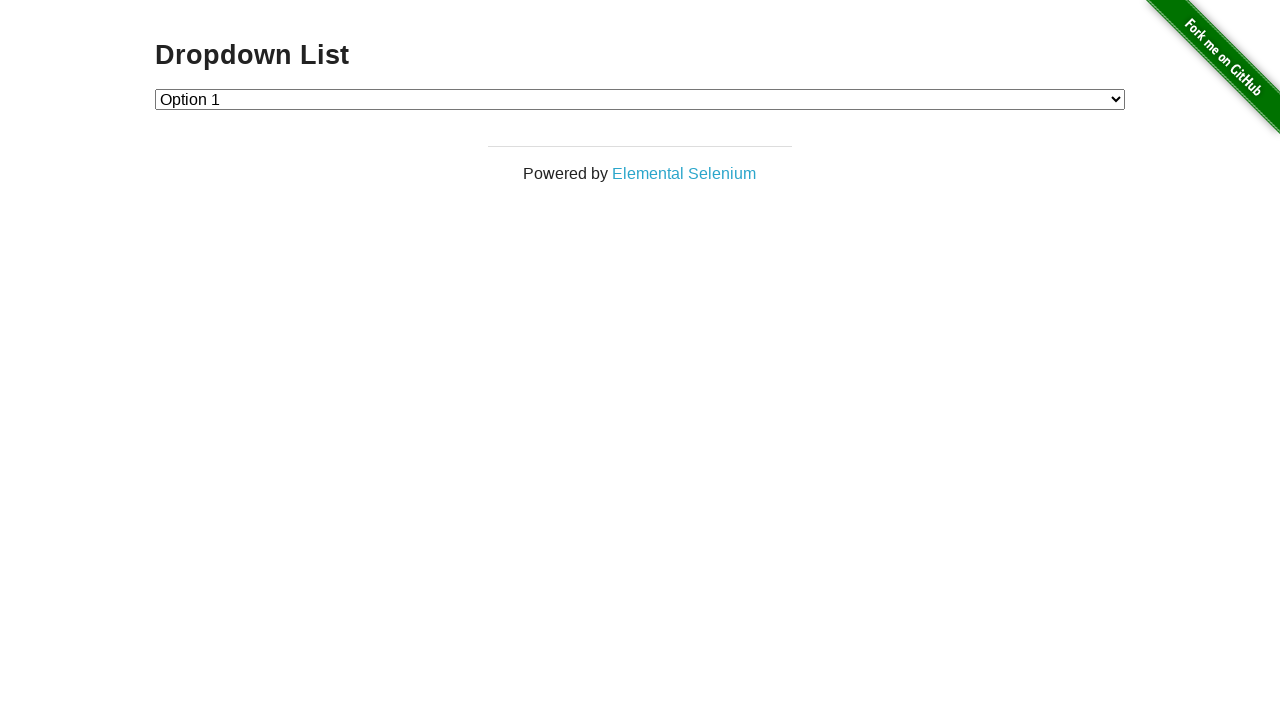

Verified selected option is '1' (Option 1)
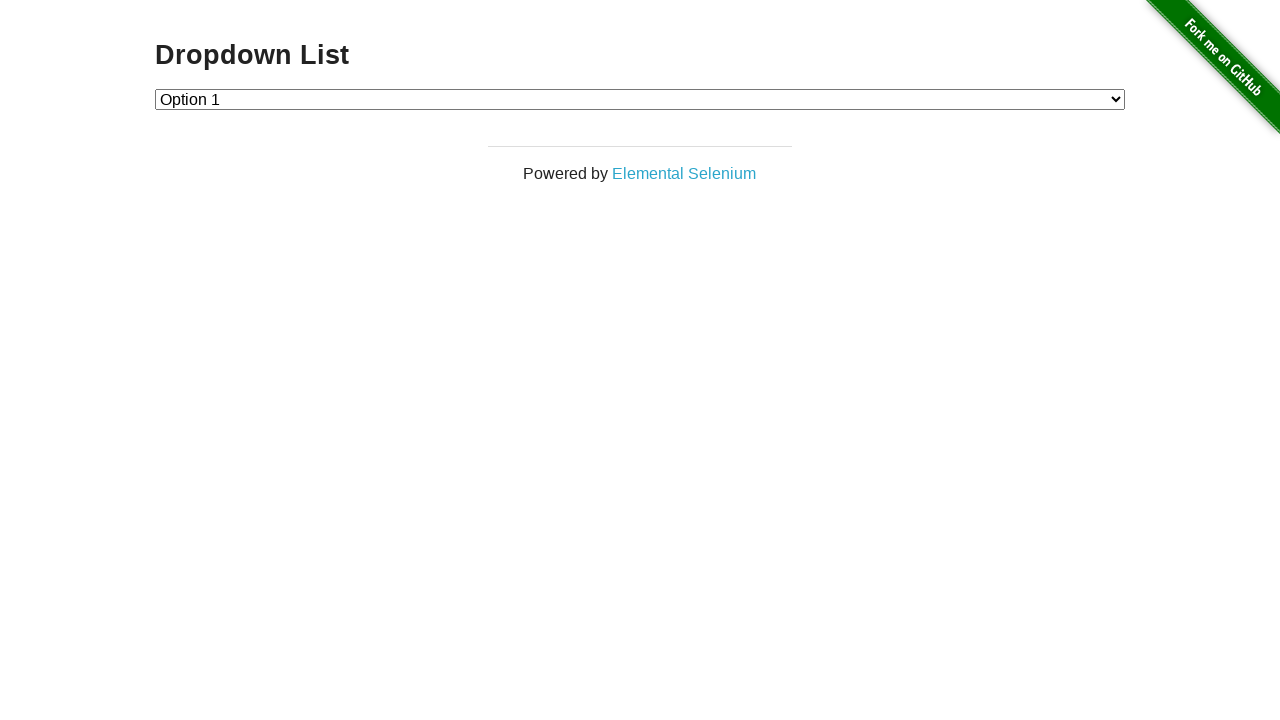

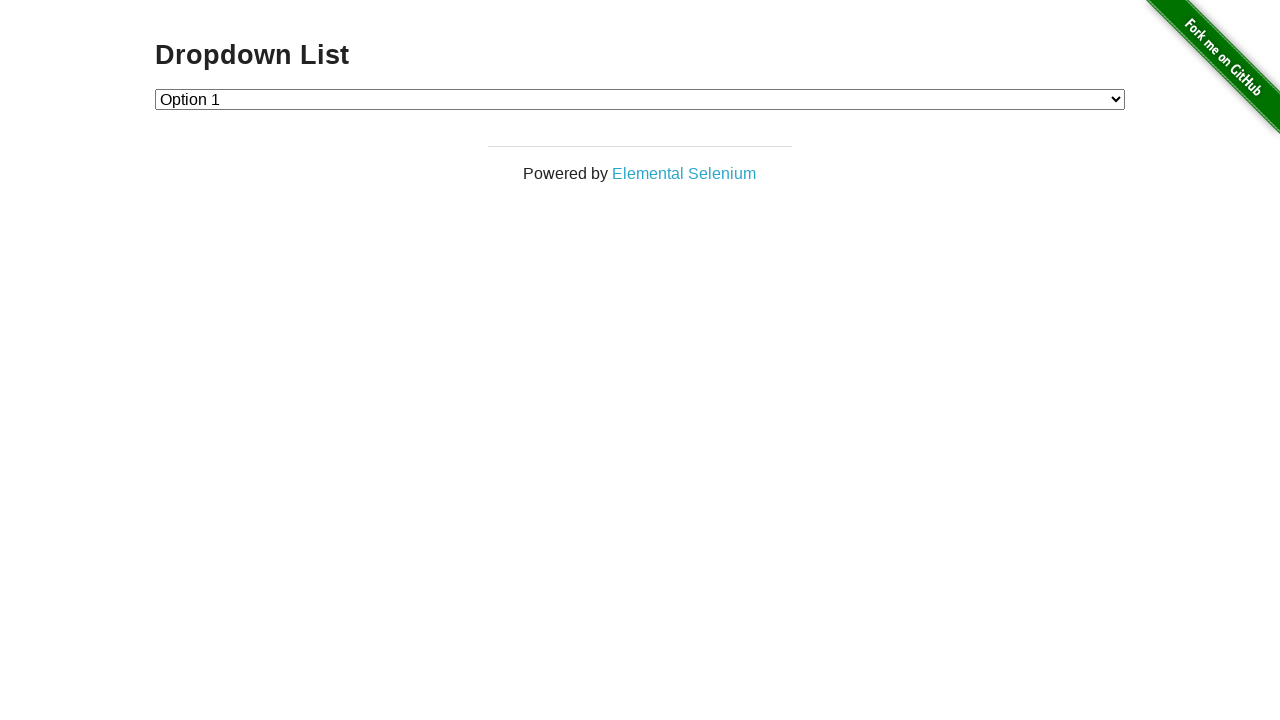